Intercepts network requests to httpbin.org/headers and modifies the Accept-Language header before continuing the request

Starting URL: https://httpbin.org/headers

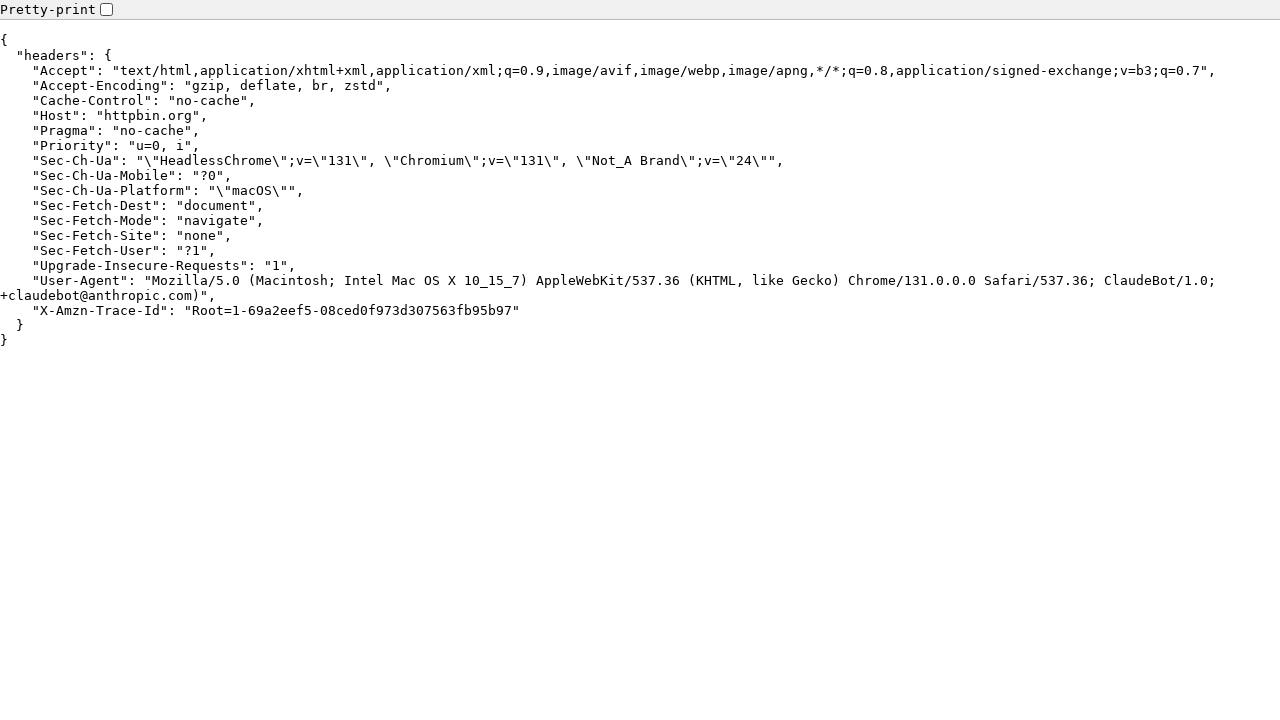

Set up route interception to modify Accept-Language header to en-US
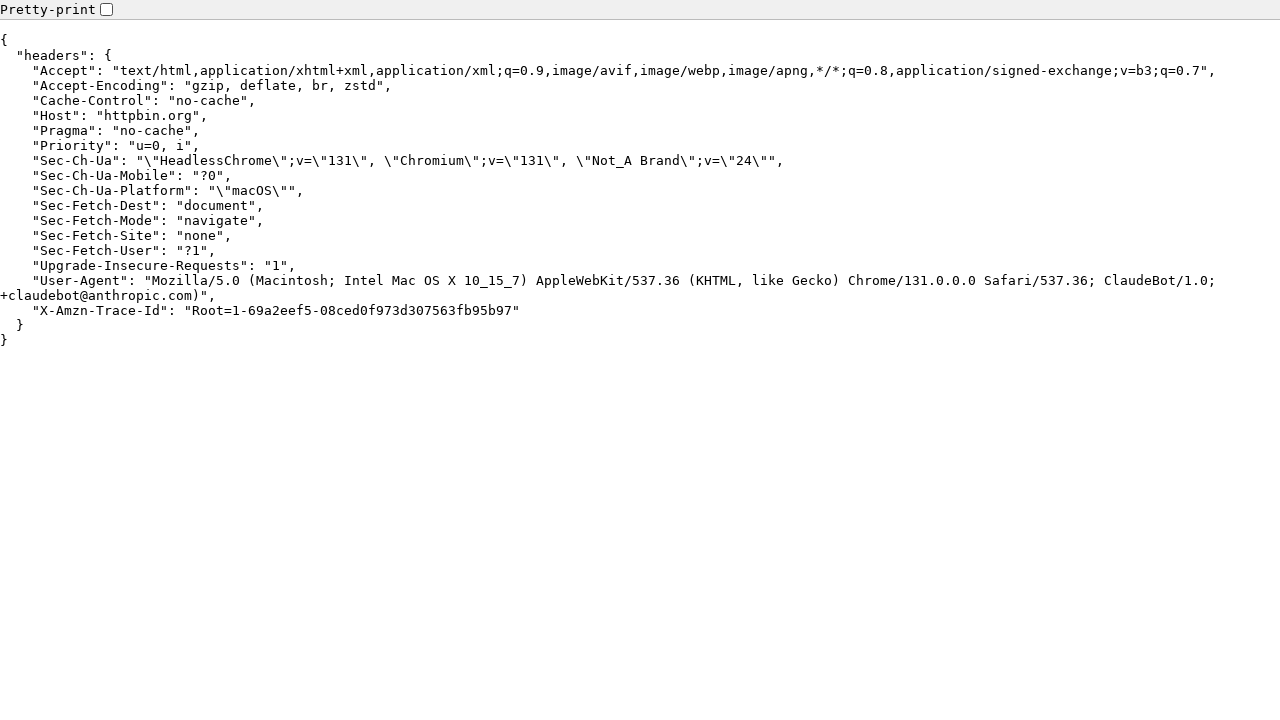

Reloaded the page to trigger network request interception
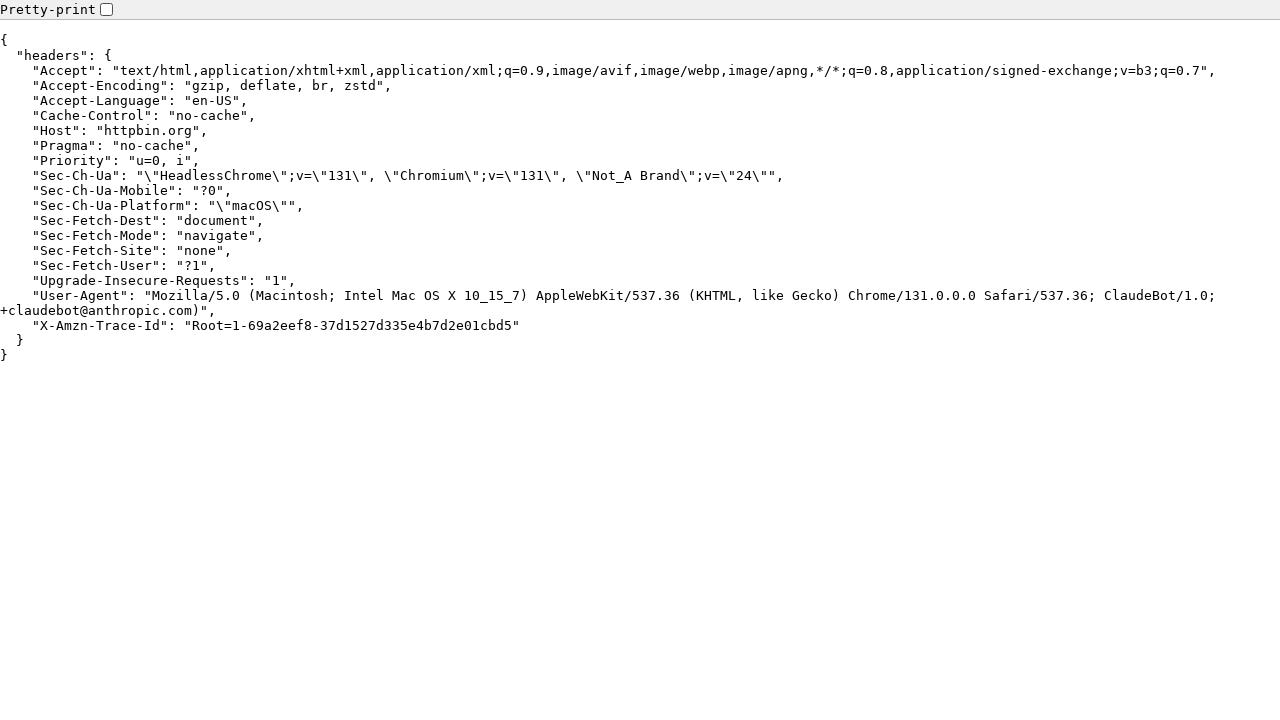

Page loaded with network requests completed
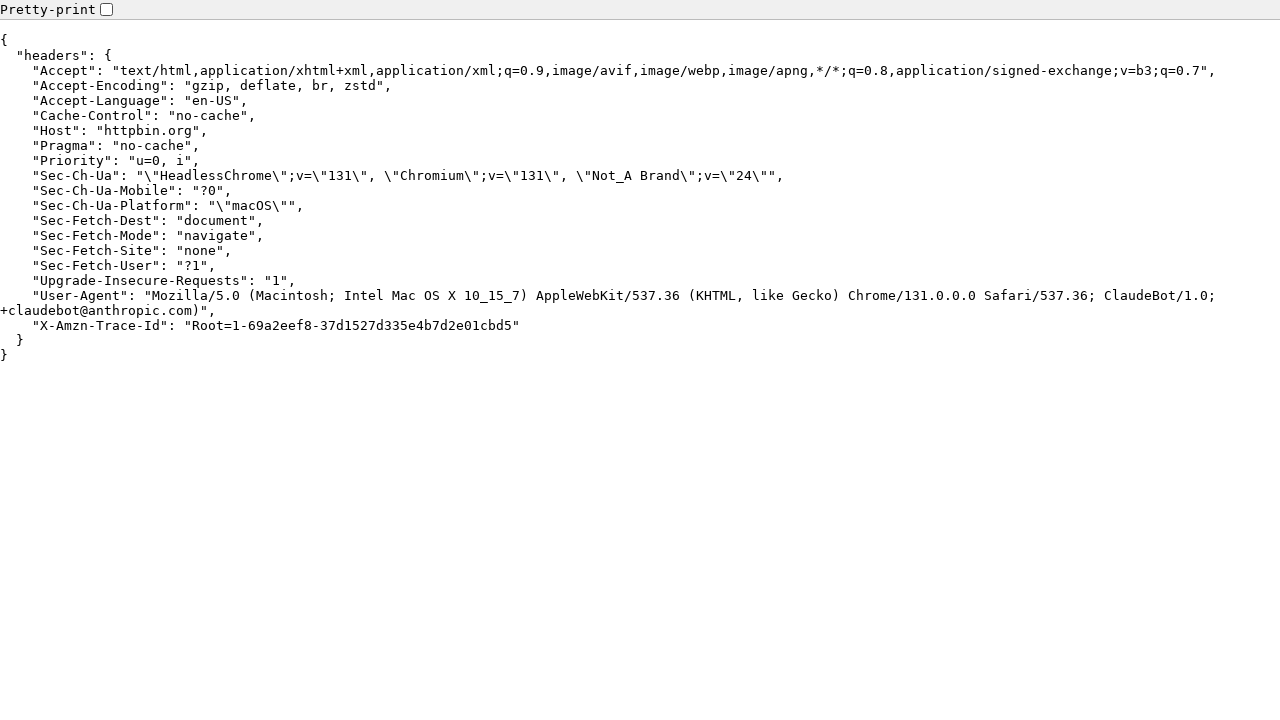

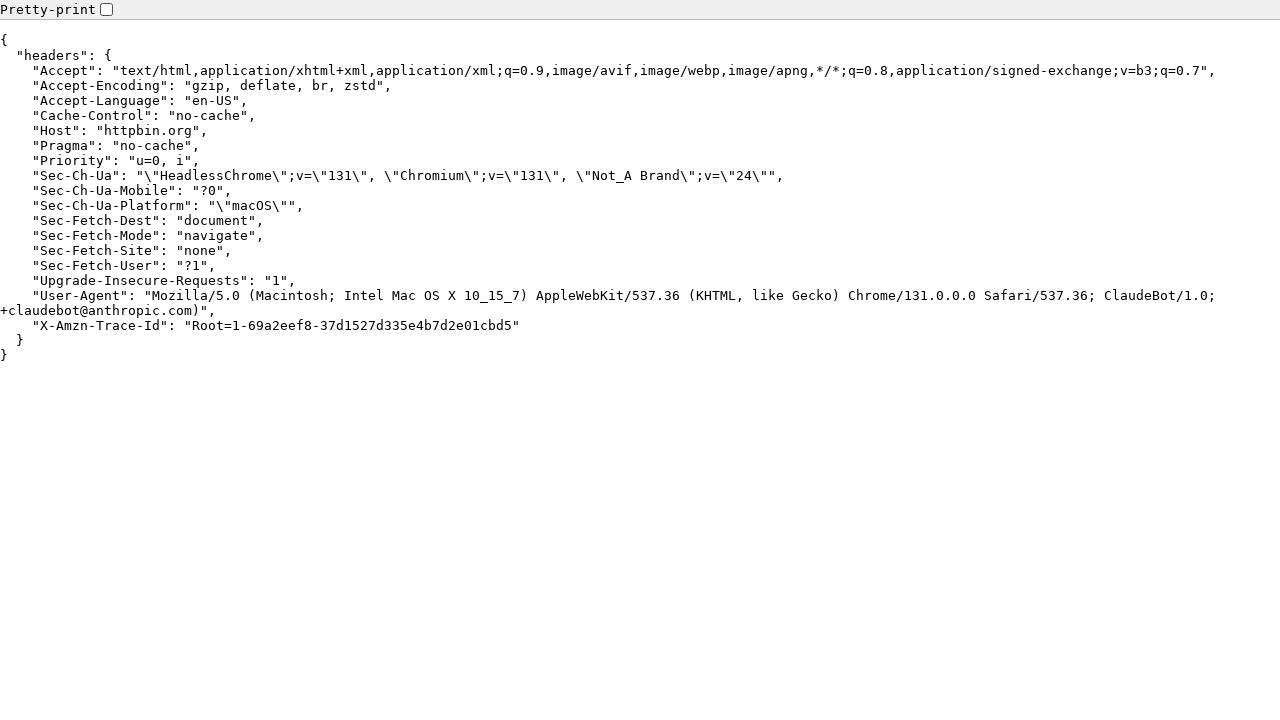